Tests a practice form on demoqa.com by navigating to the Forms section, selecting Practice Form, and filling out all form fields including name, email, gender, phone, date of birth, subjects, hobbies, picture upload, address, state and city, then submitting the form.

Starting URL: https://demoqa.com/

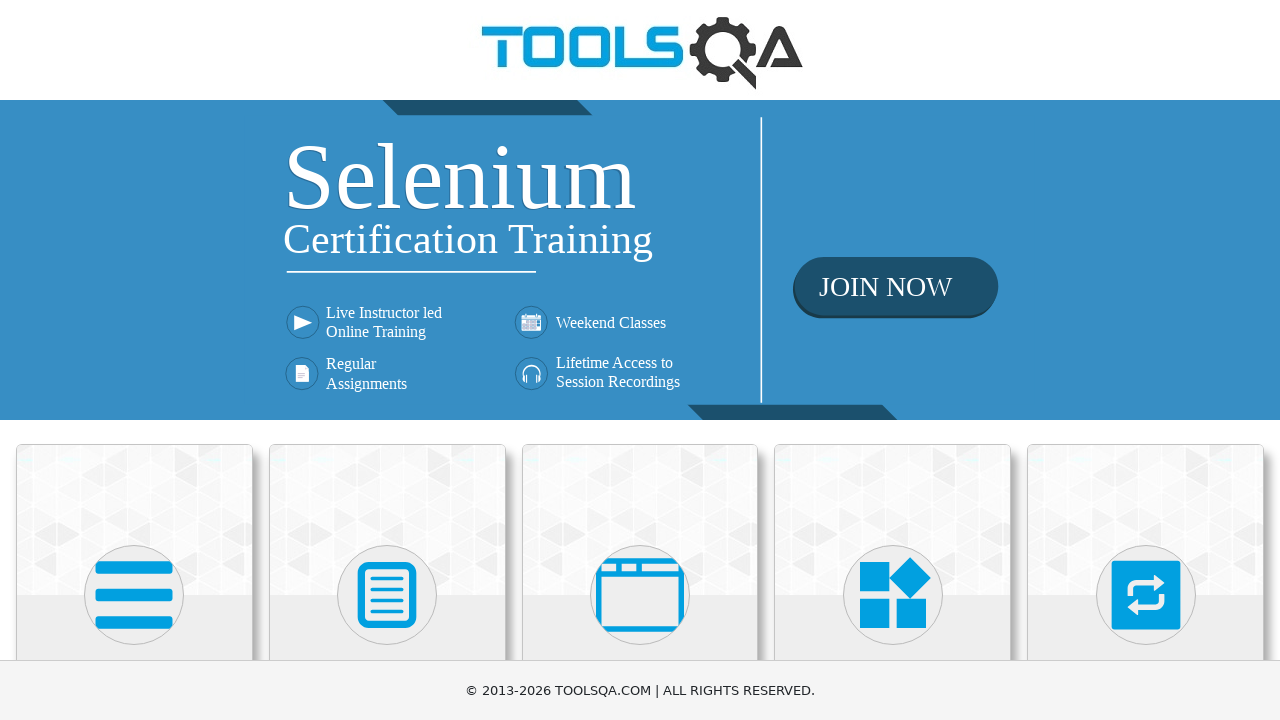

Scrolled Forms menu into view
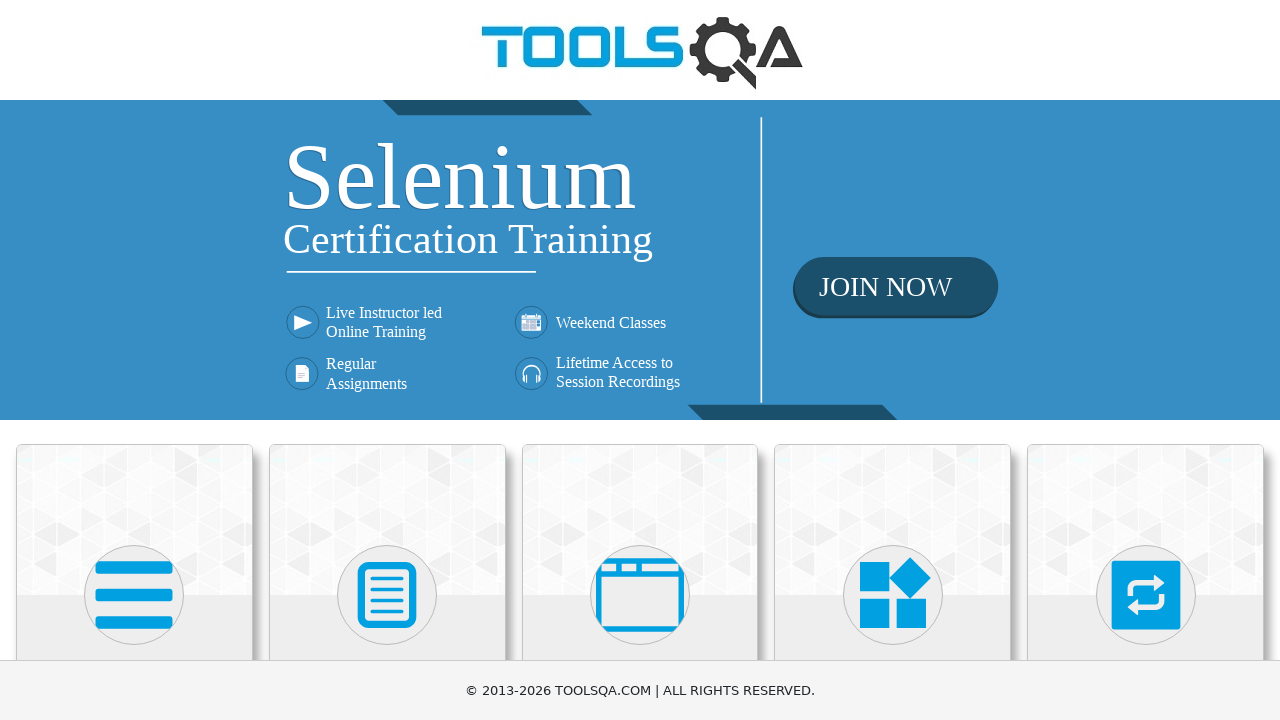

Clicked on Forms menu at (387, 360) on xpath=//h5[text()='Forms']
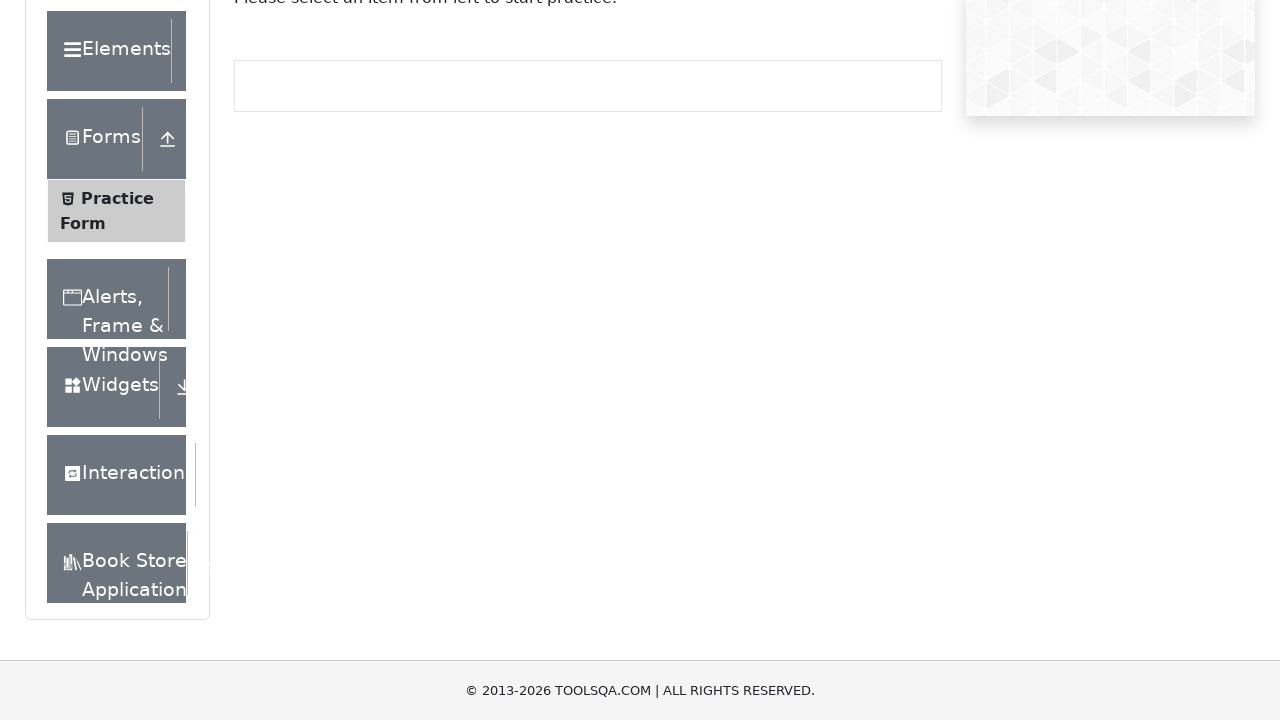

Clicked on Practice Form submenu at (117, 336) on xpath=//span[text()='Practice Form']
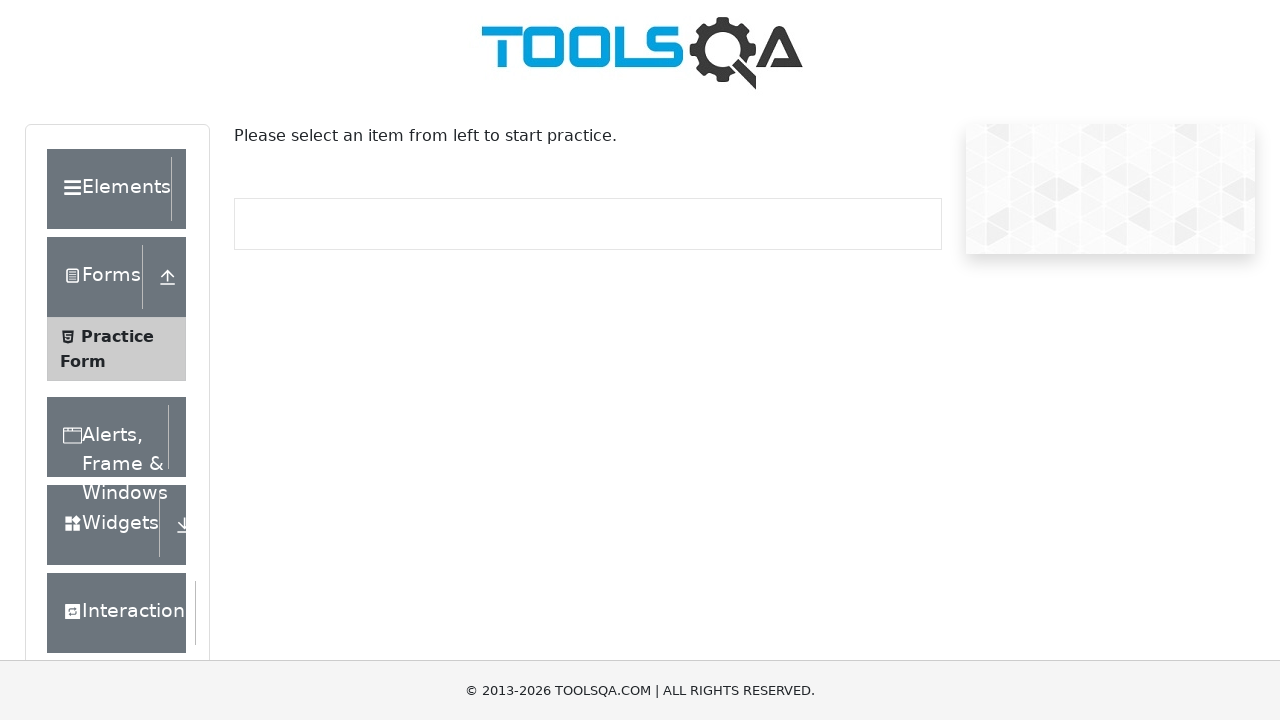

Filled First Name field with 'Avram' on #firstName
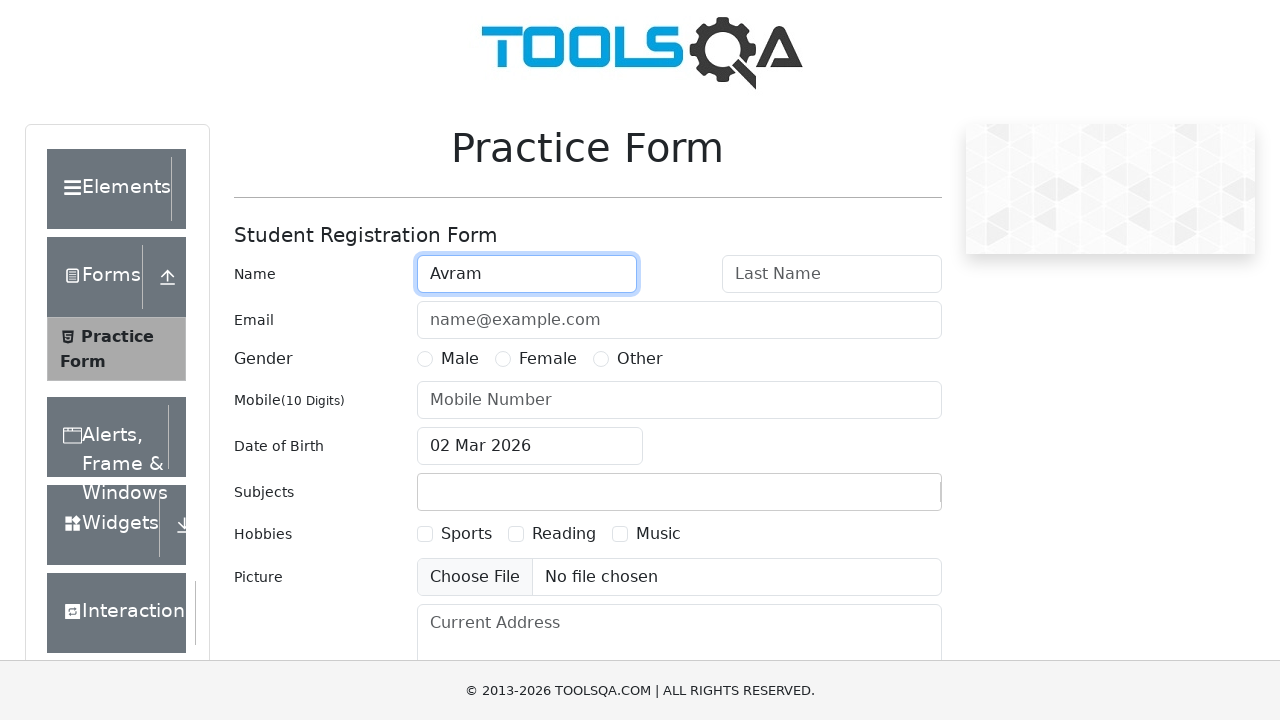

Filled Last Name field with 'Calin' on #lastName
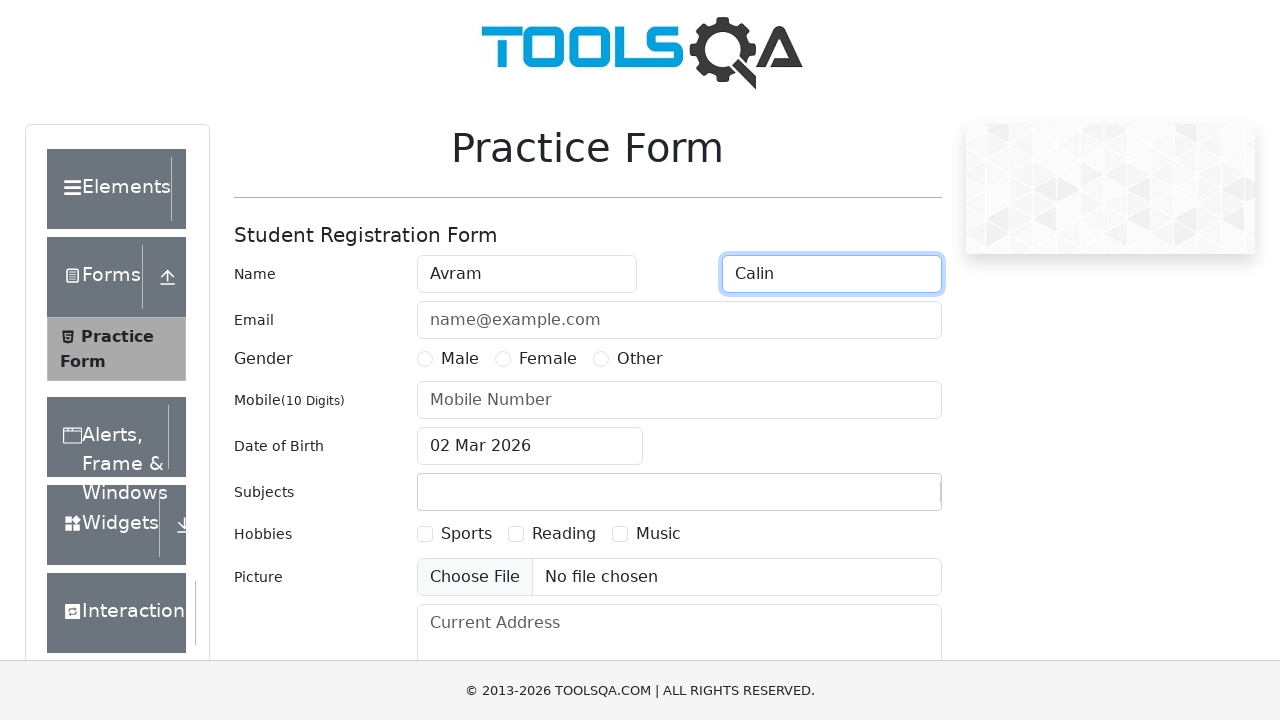

Filled Email field with 'Calin@example.com' on #userEmail
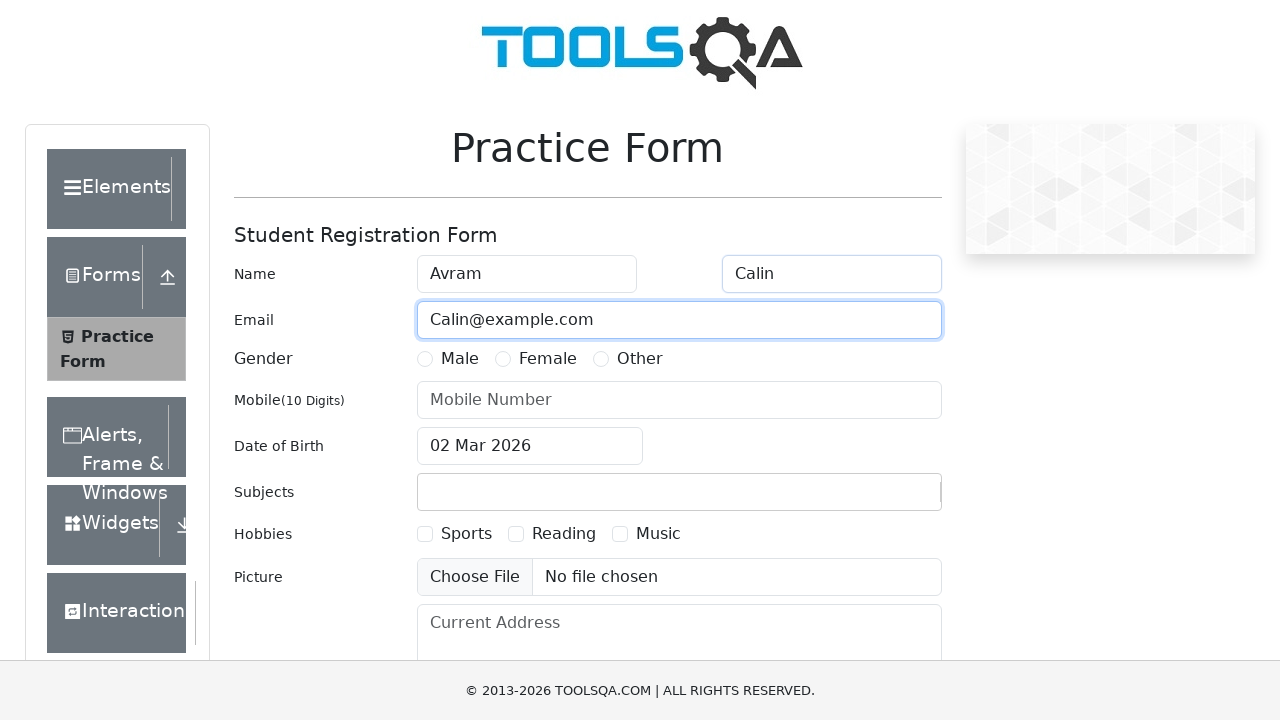

Selected Male gender option at (460, 359) on label[for='gender-radio-1']
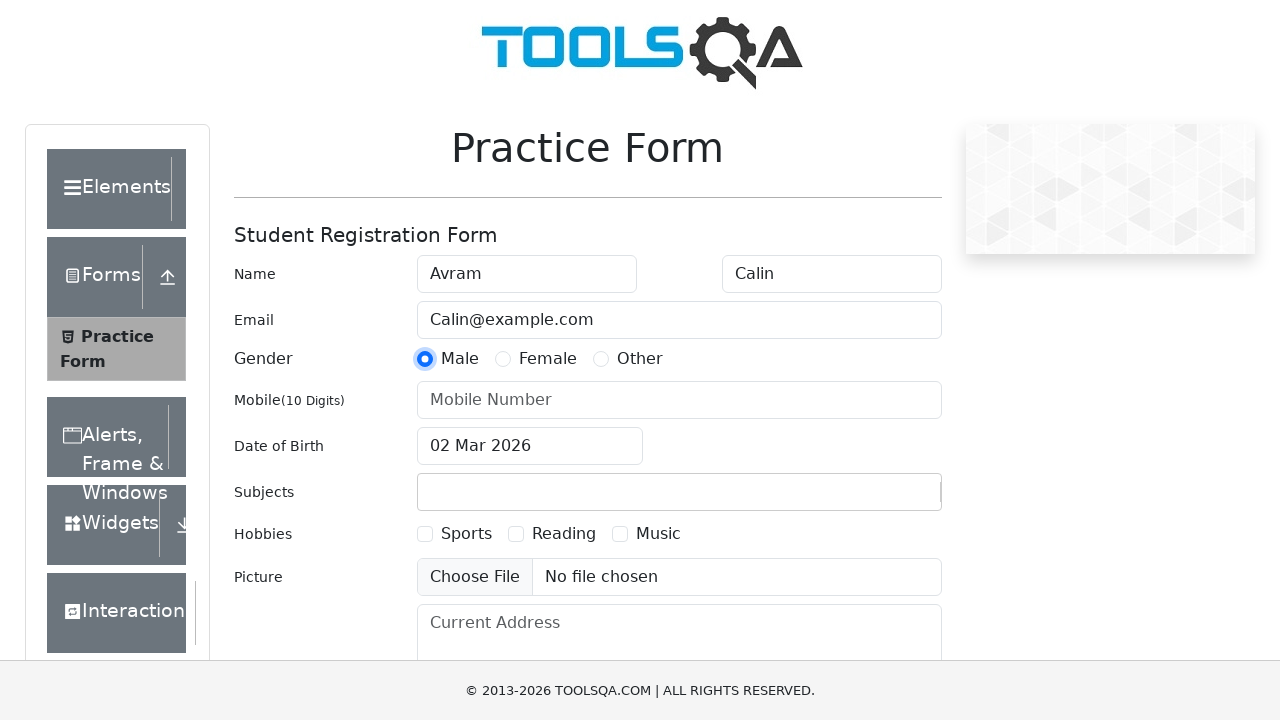

Filled Mobile Phone field with '0775432444' on #userNumber
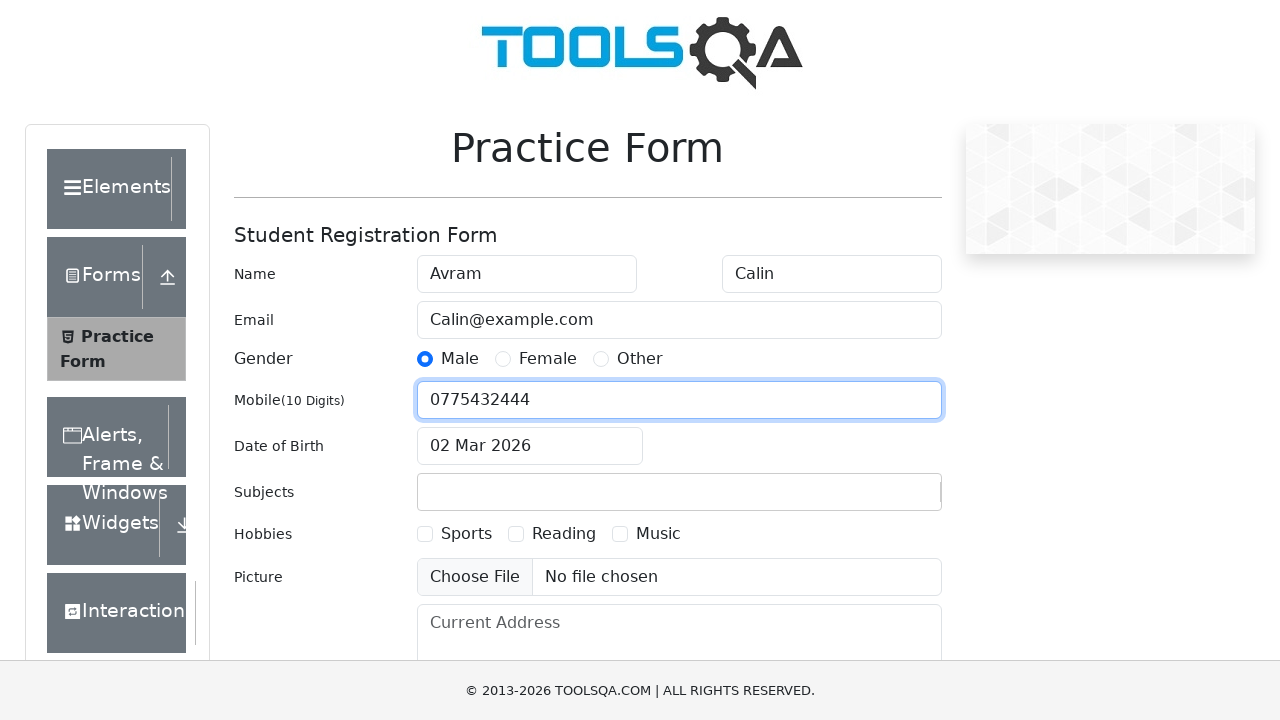

Clicked Date of Birth input to open date picker at (530, 446) on #dateOfBirthInput
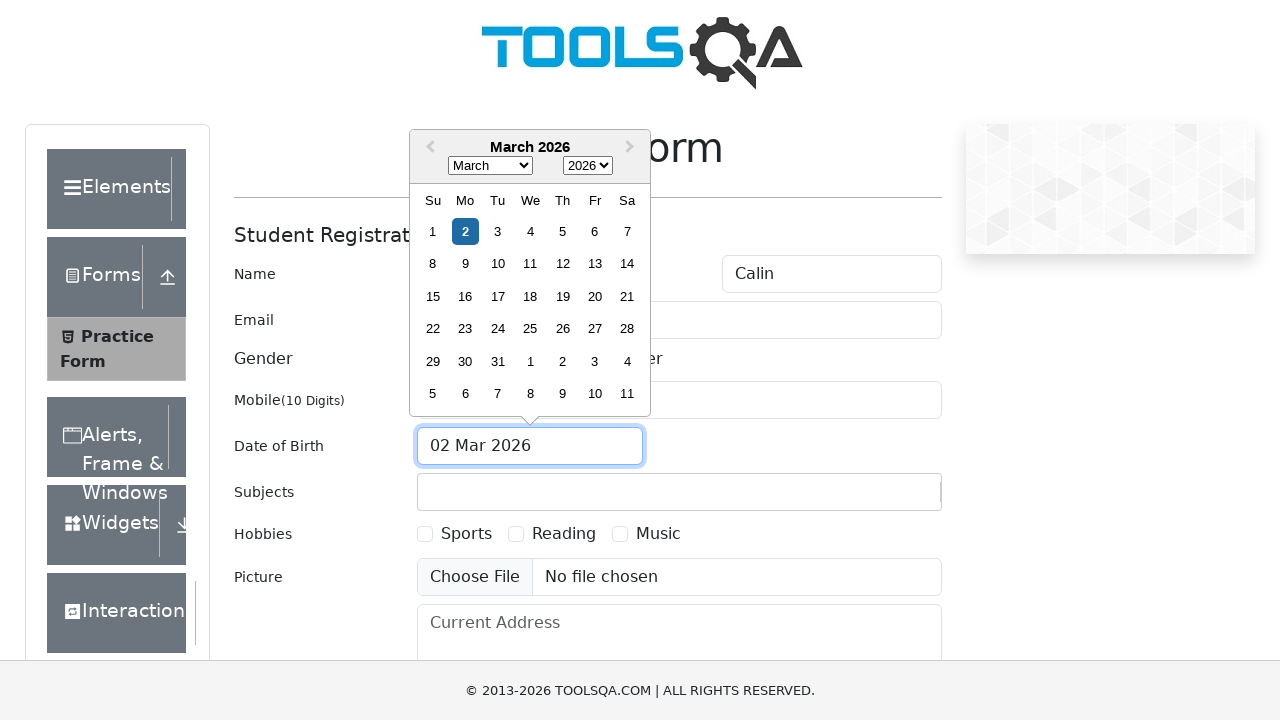

Selected April as the month on select.react-datepicker__month-select
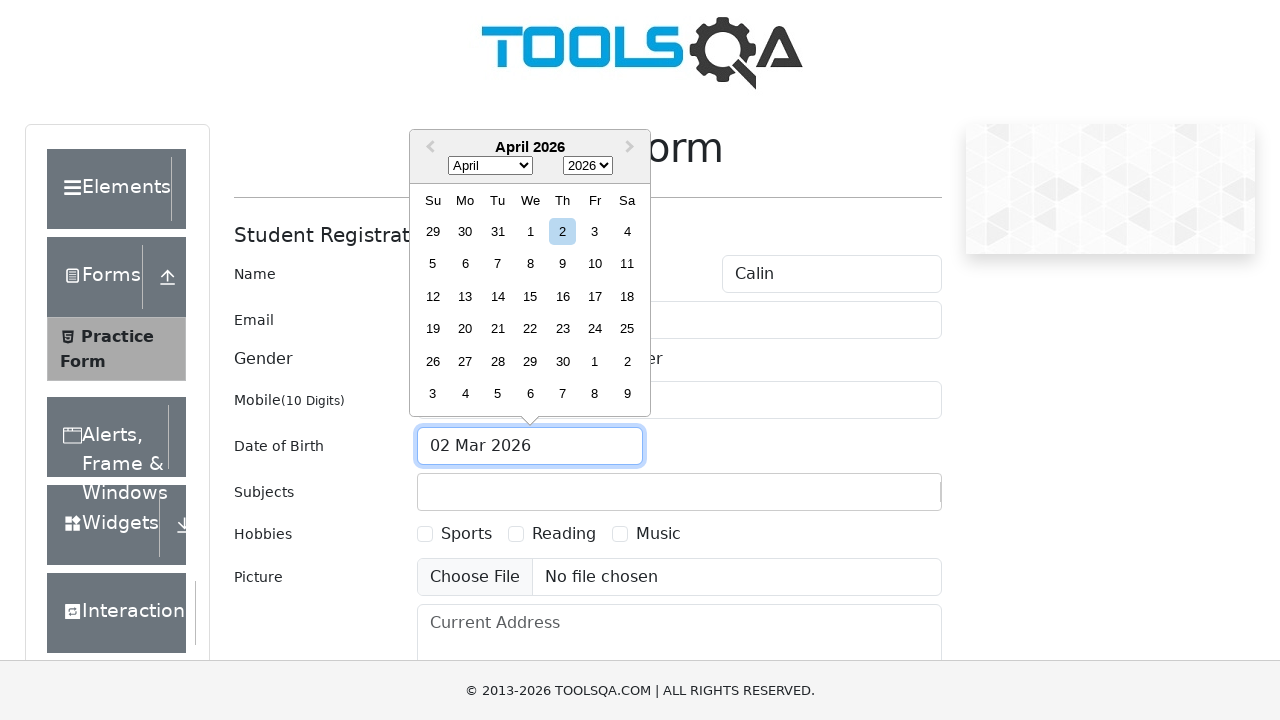

Selected 2022 as the year on select.react-datepicker__year-select
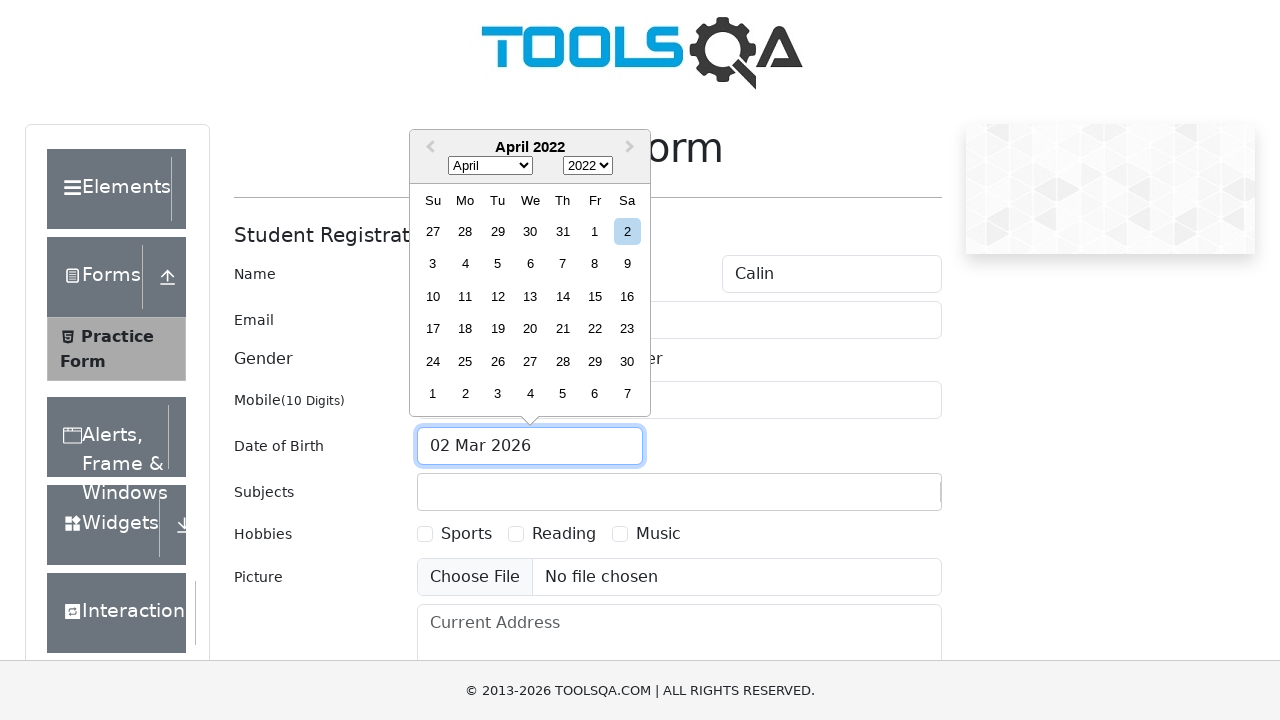

Selected day 14 in the date picker at (562, 296) on xpath=//div[contains(@class,'react-datepicker__day') and text()='14' and not(con
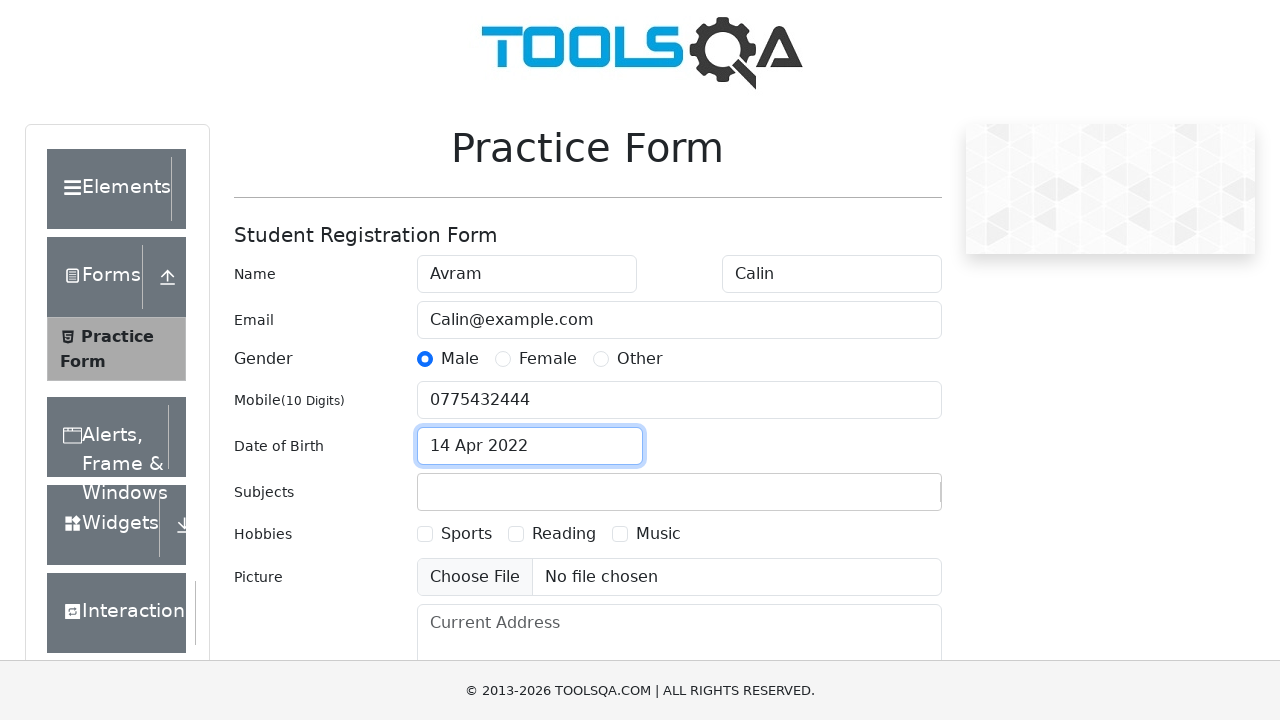

Filled Subjects input with 'Maths' on #subjectsInput
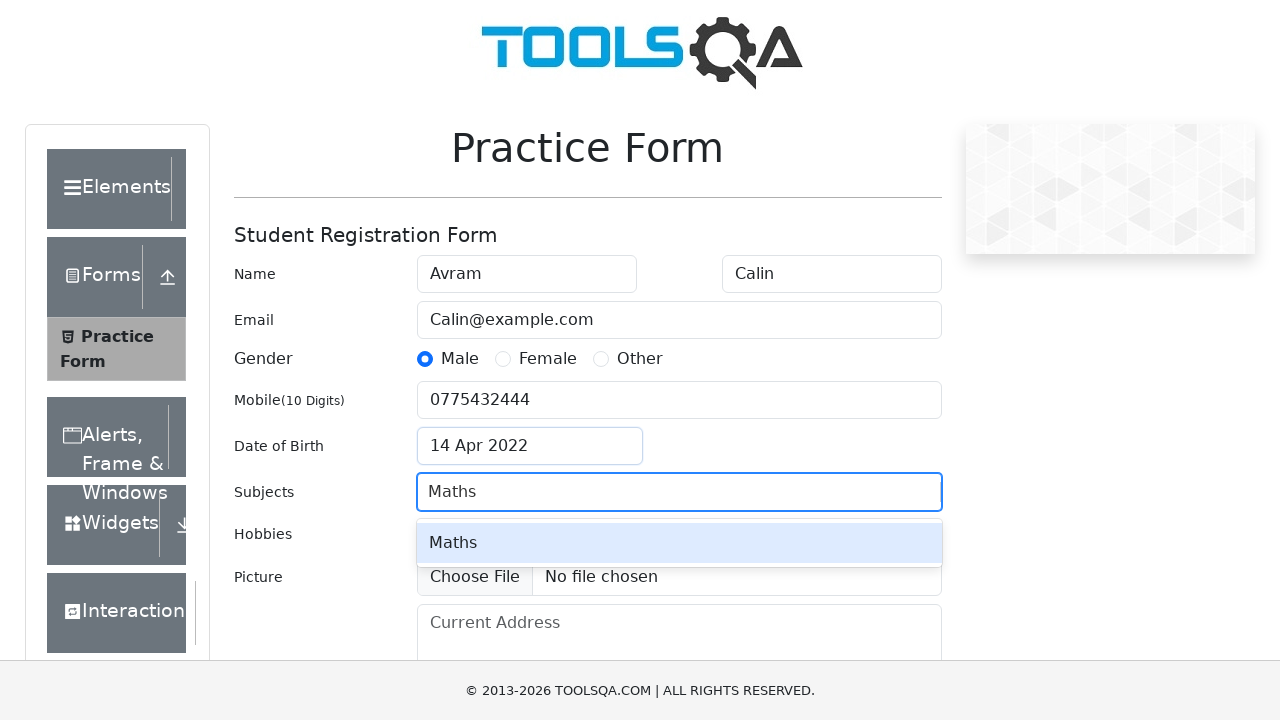

Pressed Enter to add Maths subject on #subjectsInput
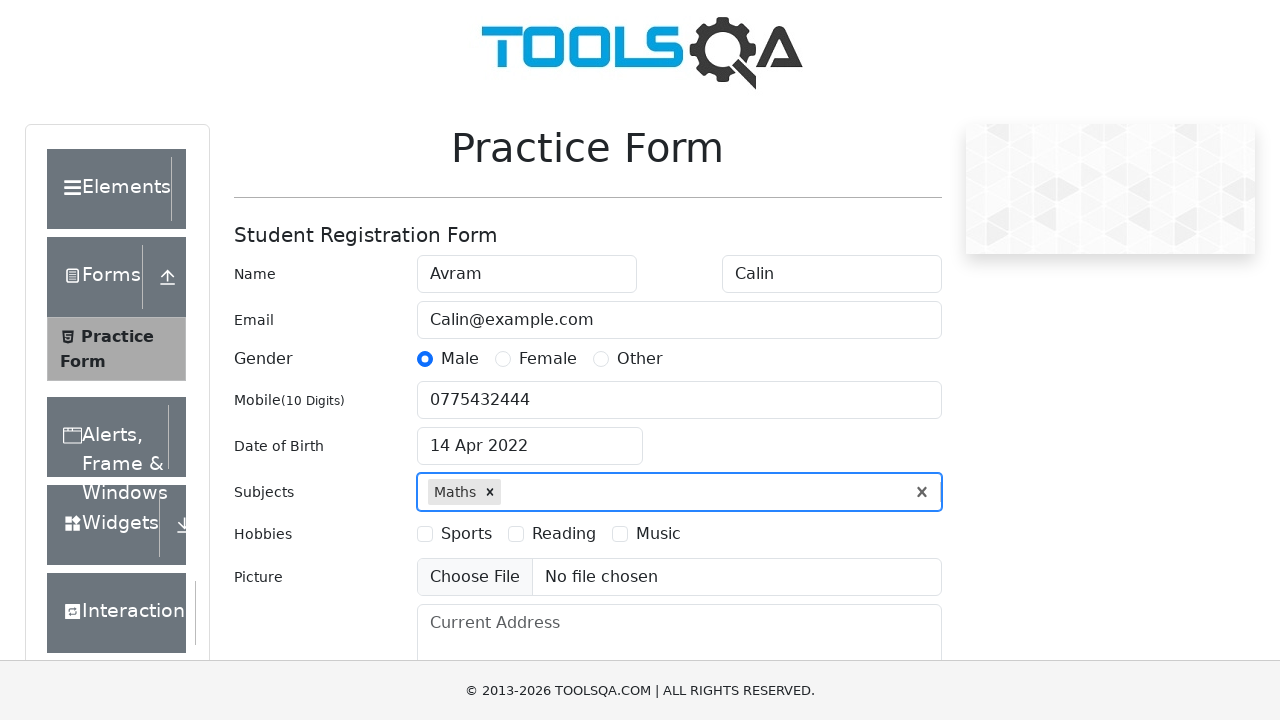

Filled Subjects input with 'Physics' on #subjectsInput
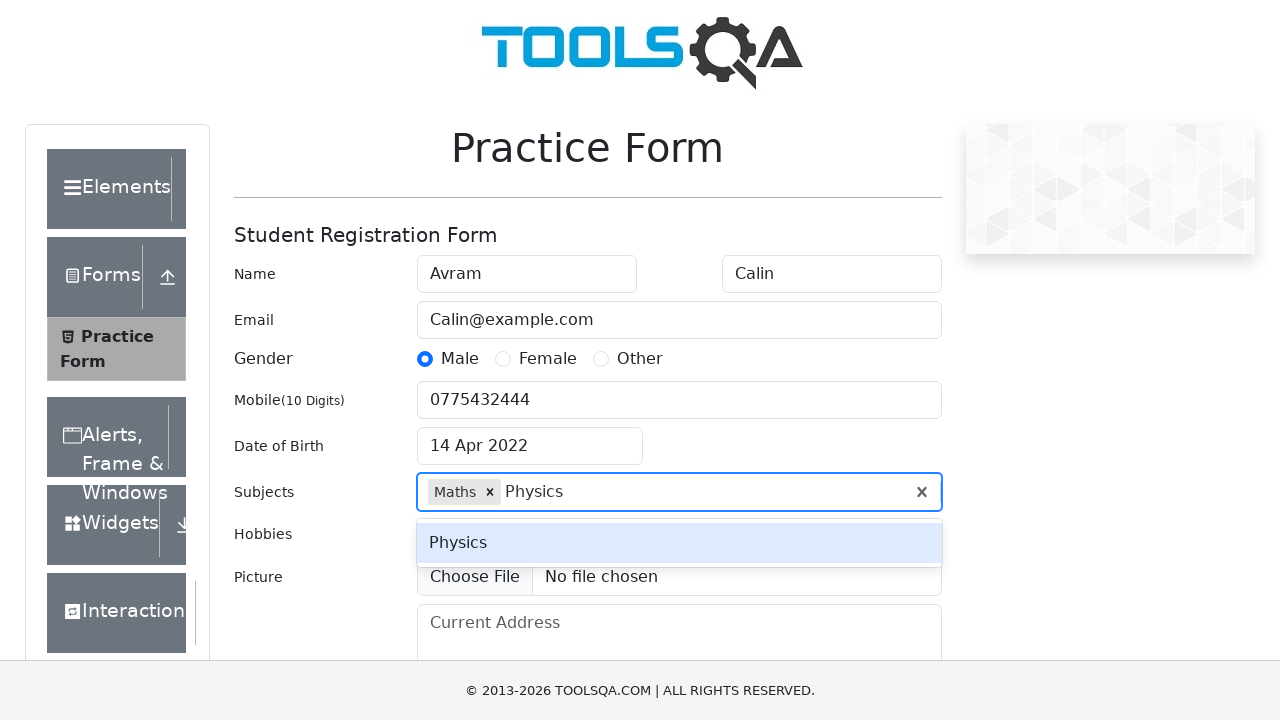

Pressed Enter to add Physics subject on #subjectsInput
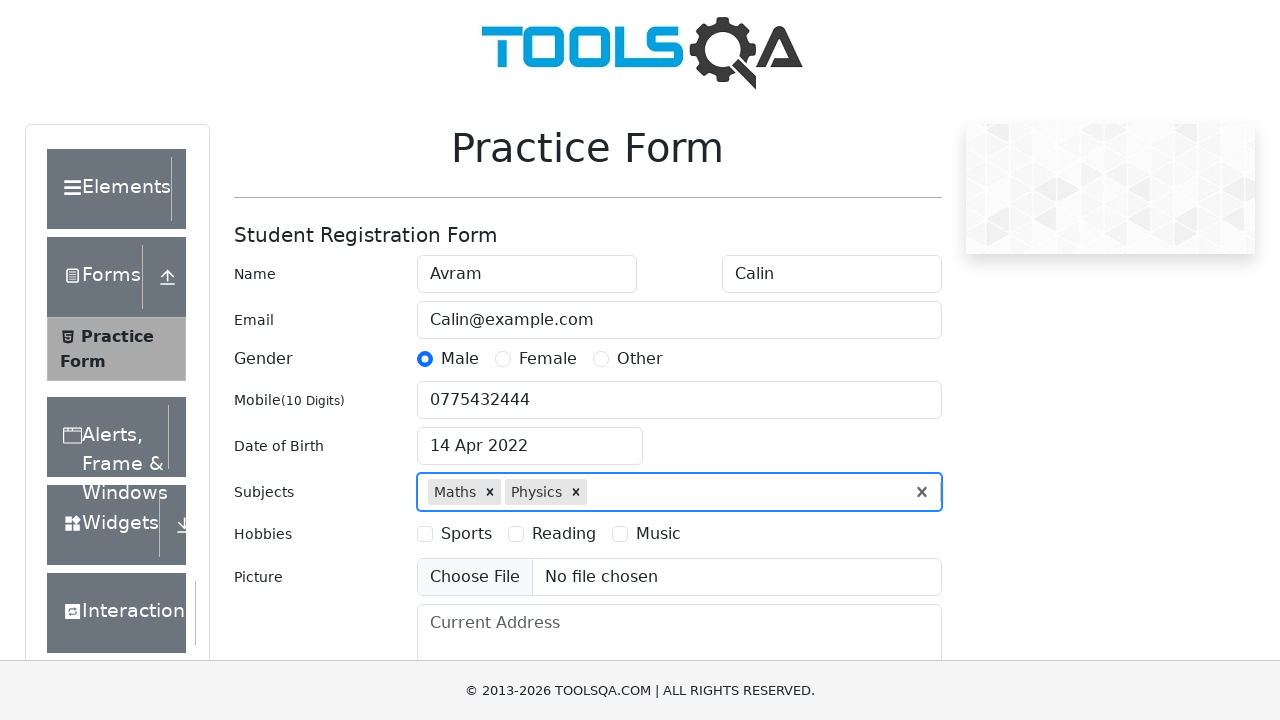

Selected first hobby checkbox at (466, 534) on label[for='hobbies-checkbox-1']
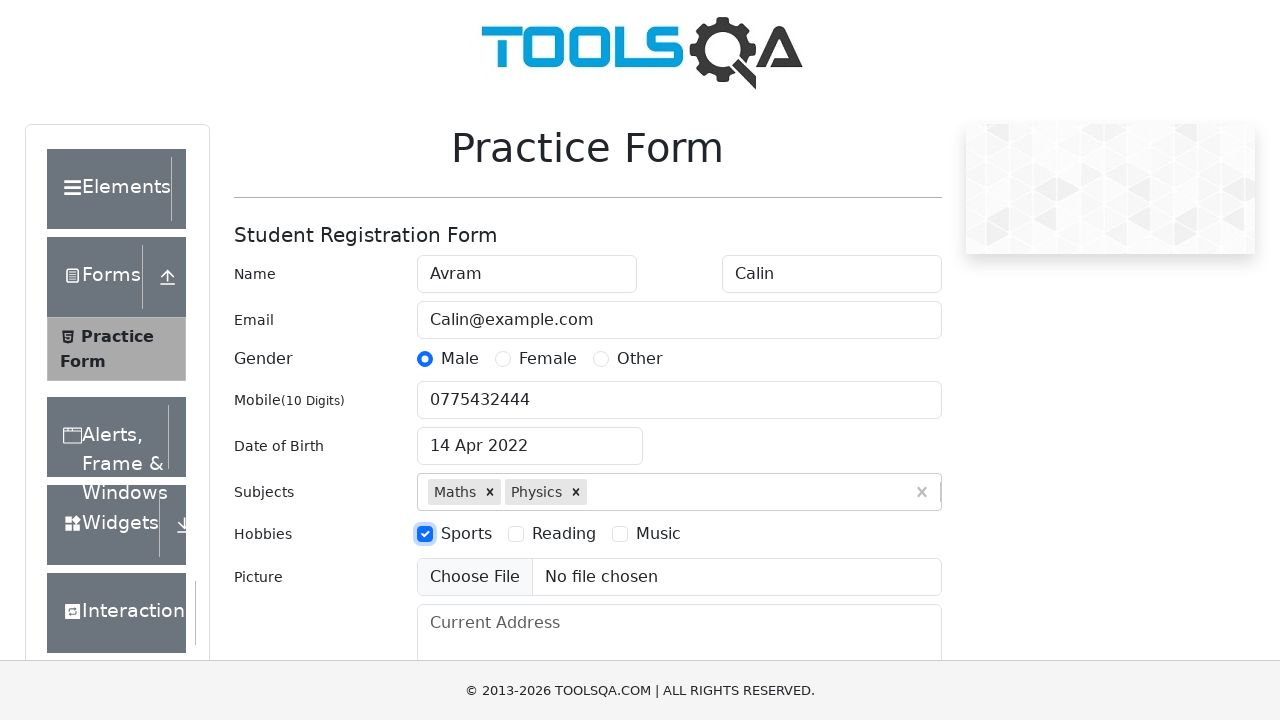

Selected second hobby checkbox at (564, 534) on label[for='hobbies-checkbox-2']
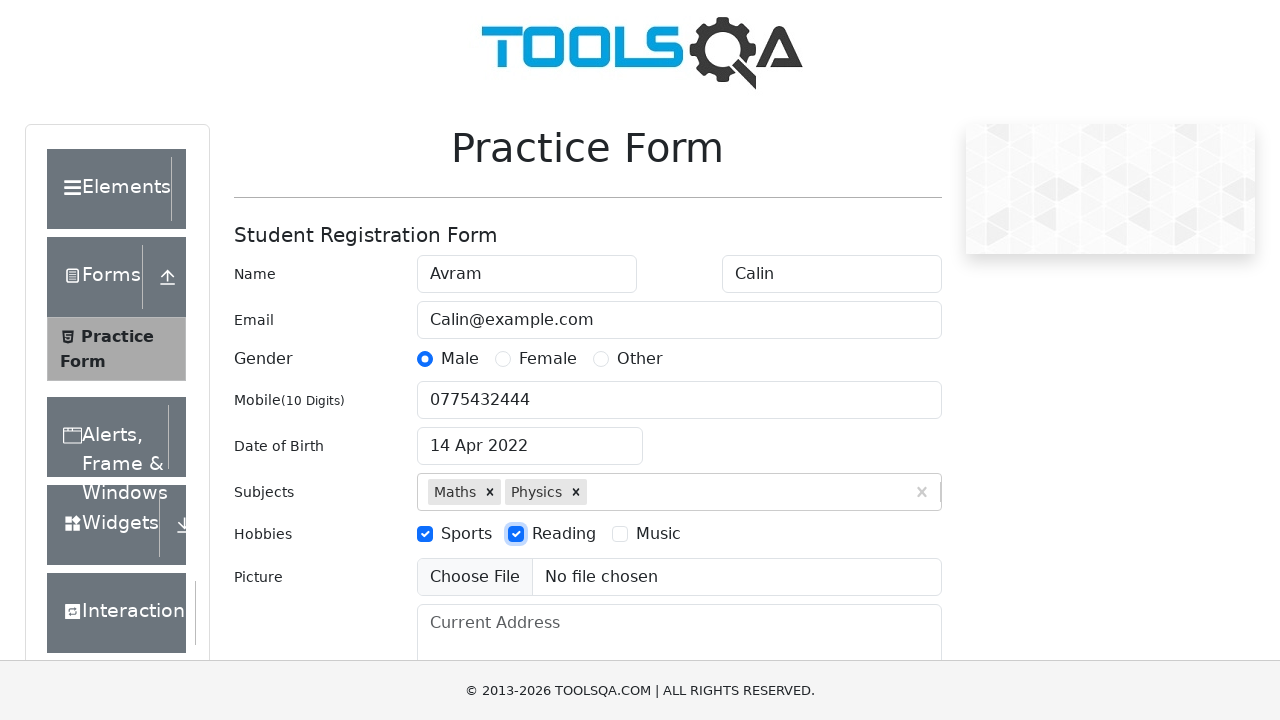

Selected third hobby checkbox at (658, 534) on label[for='hobbies-checkbox-3']
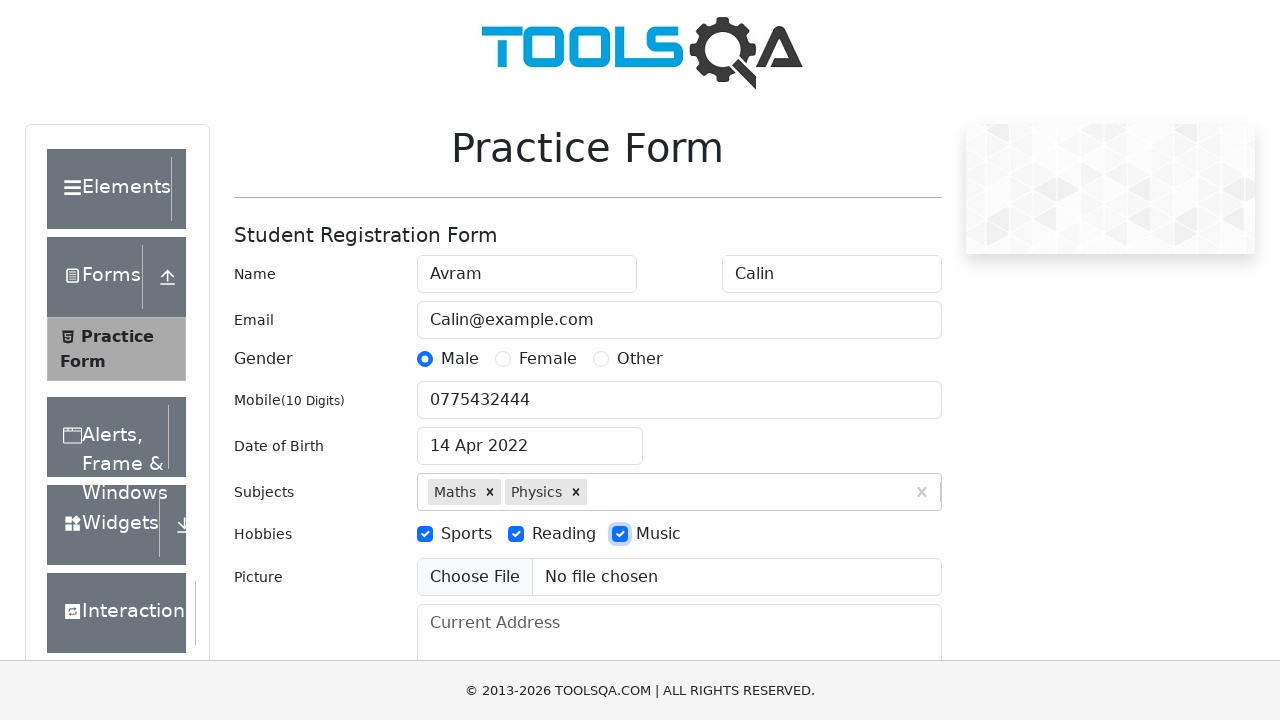

Filled Current Address field with 'Targu Mures' on #currentAddress
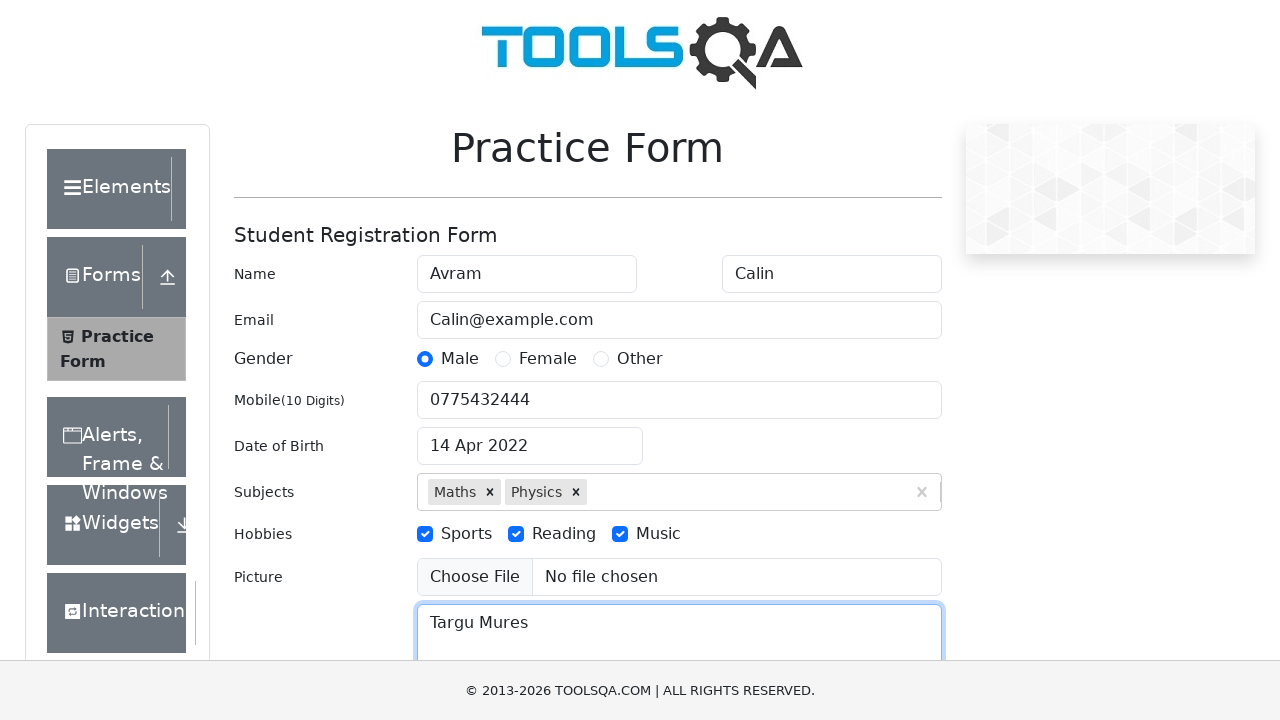

Filled State input with 'NCR' on #react-select-3-input
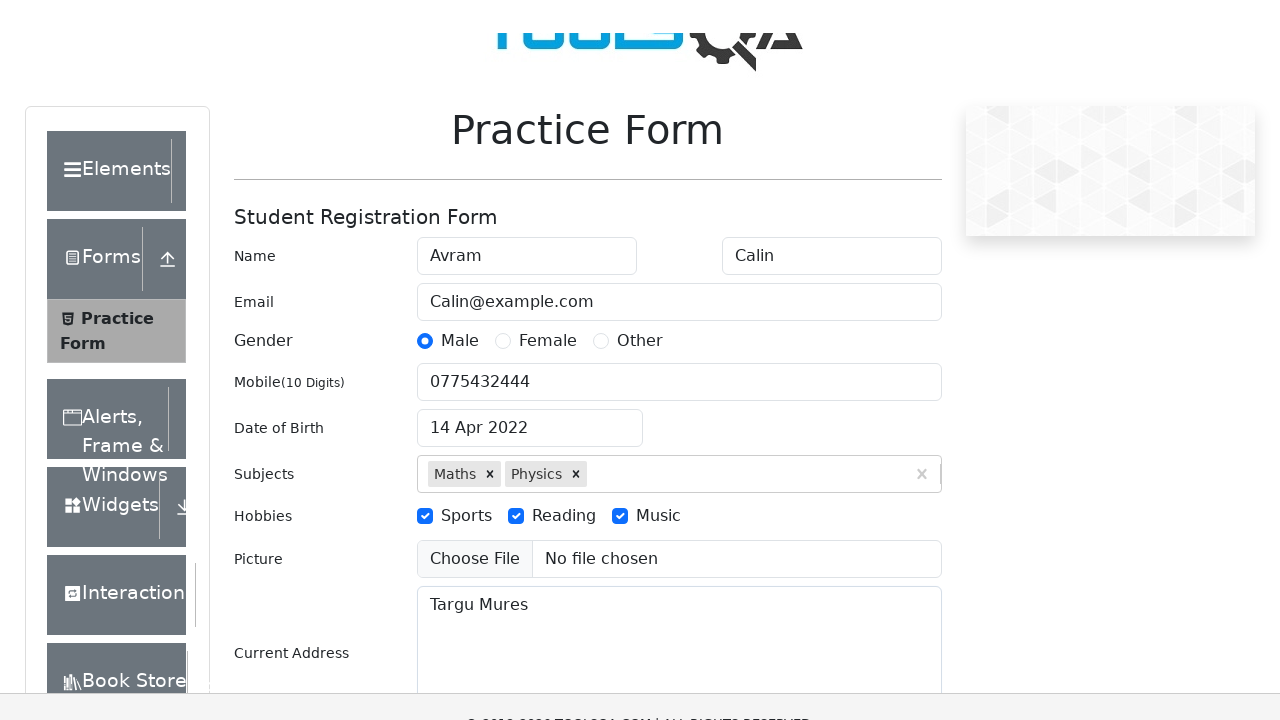

Pressed Enter to select NCR state on #react-select-3-input
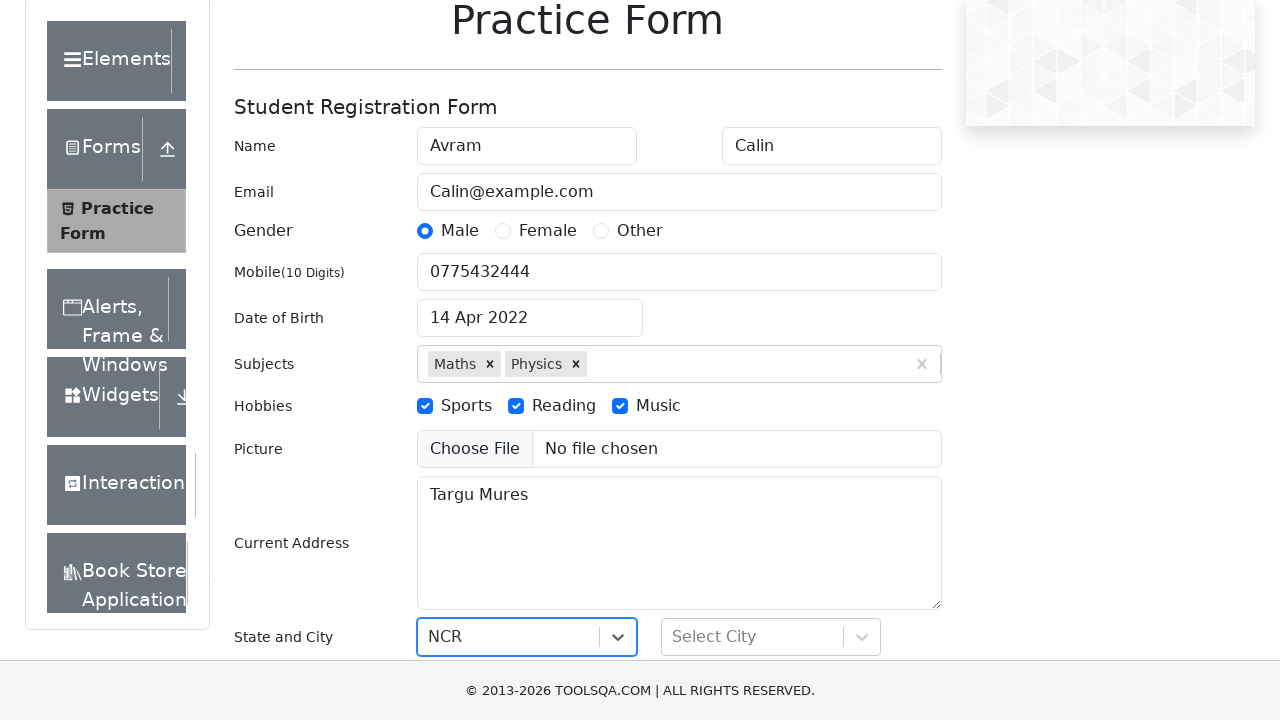

Filled City input with 'Delhi' on #react-select-4-input
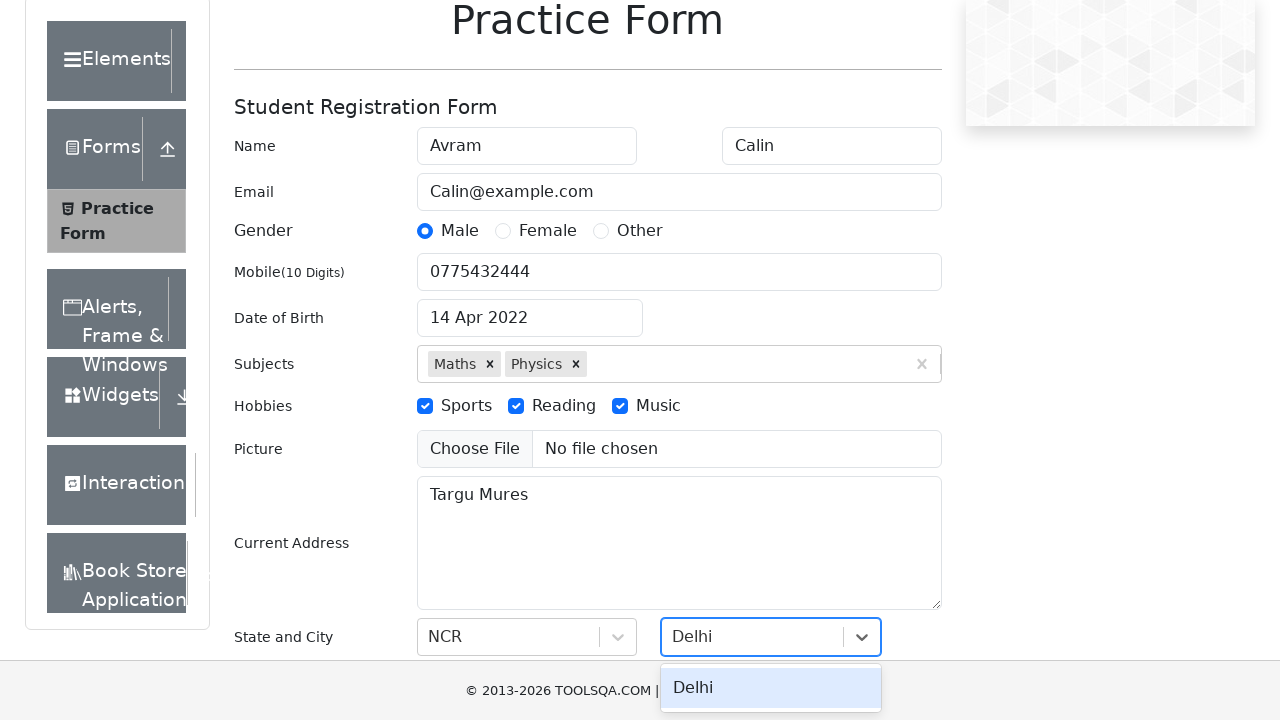

Pressed Enter to select Delhi city on #react-select-4-input
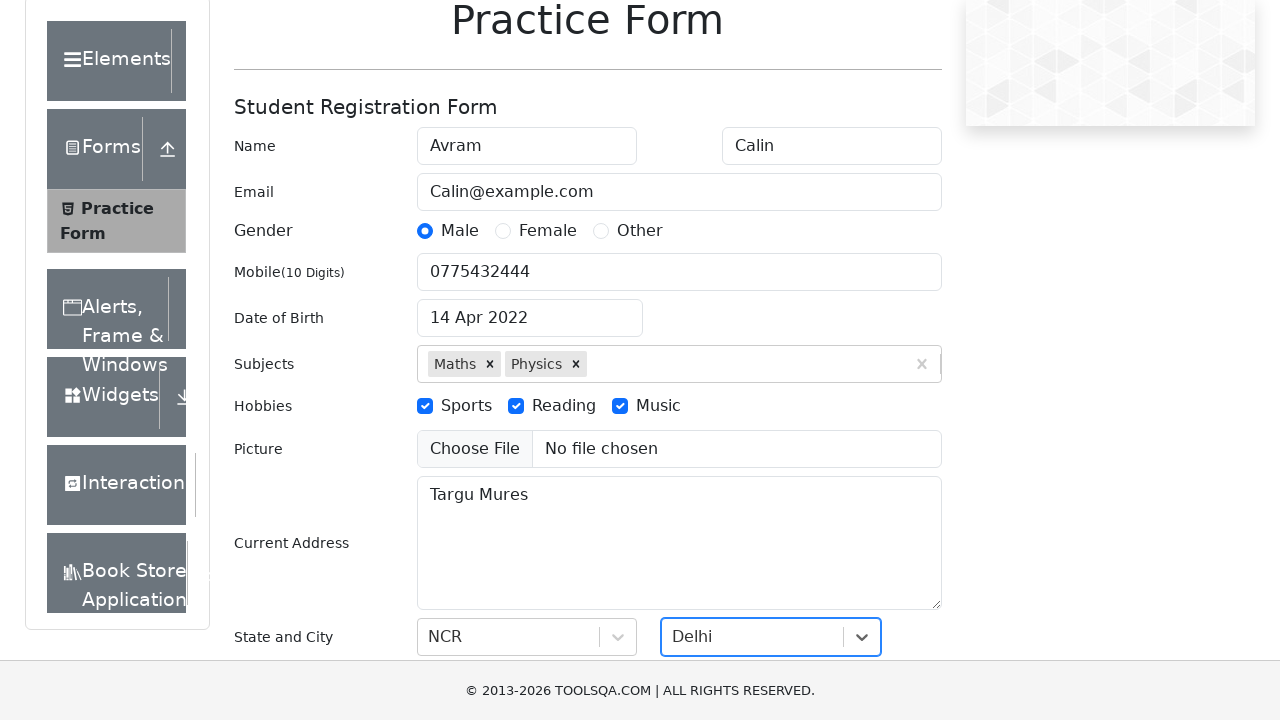

Clicked Submit button to submit the form at (885, 499) on #submit
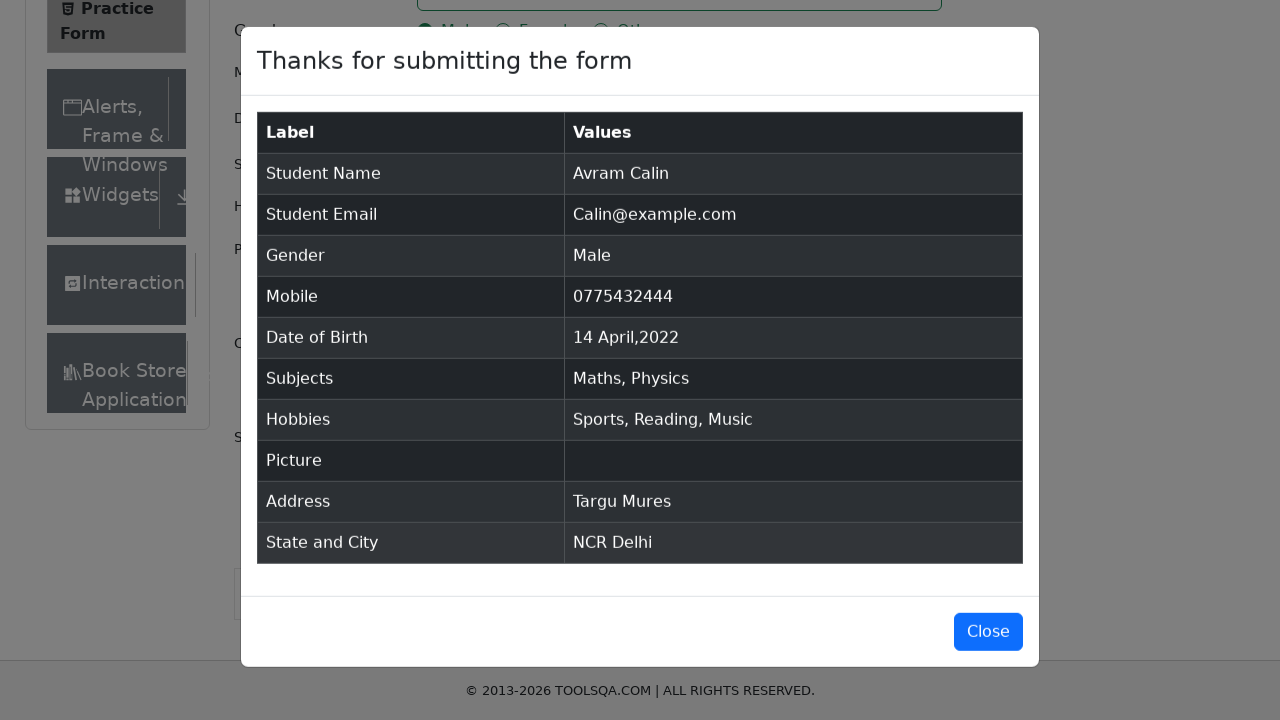

Submission modal appeared confirming form submission
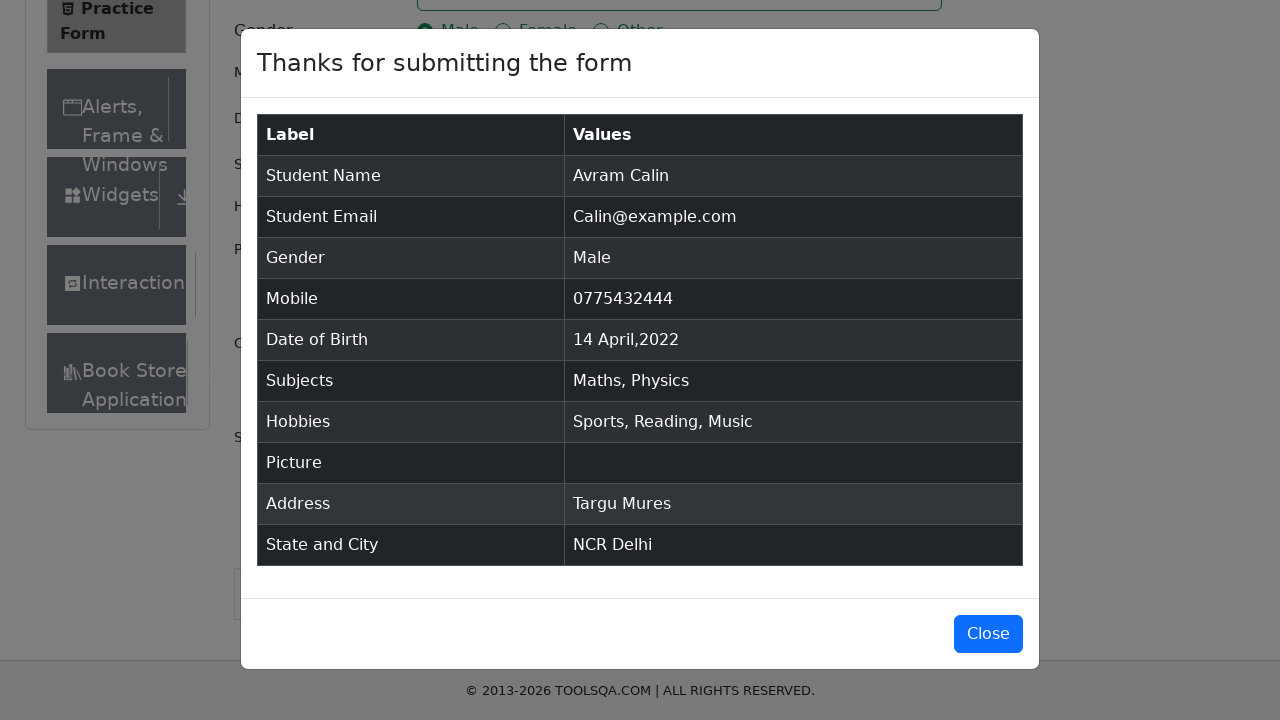

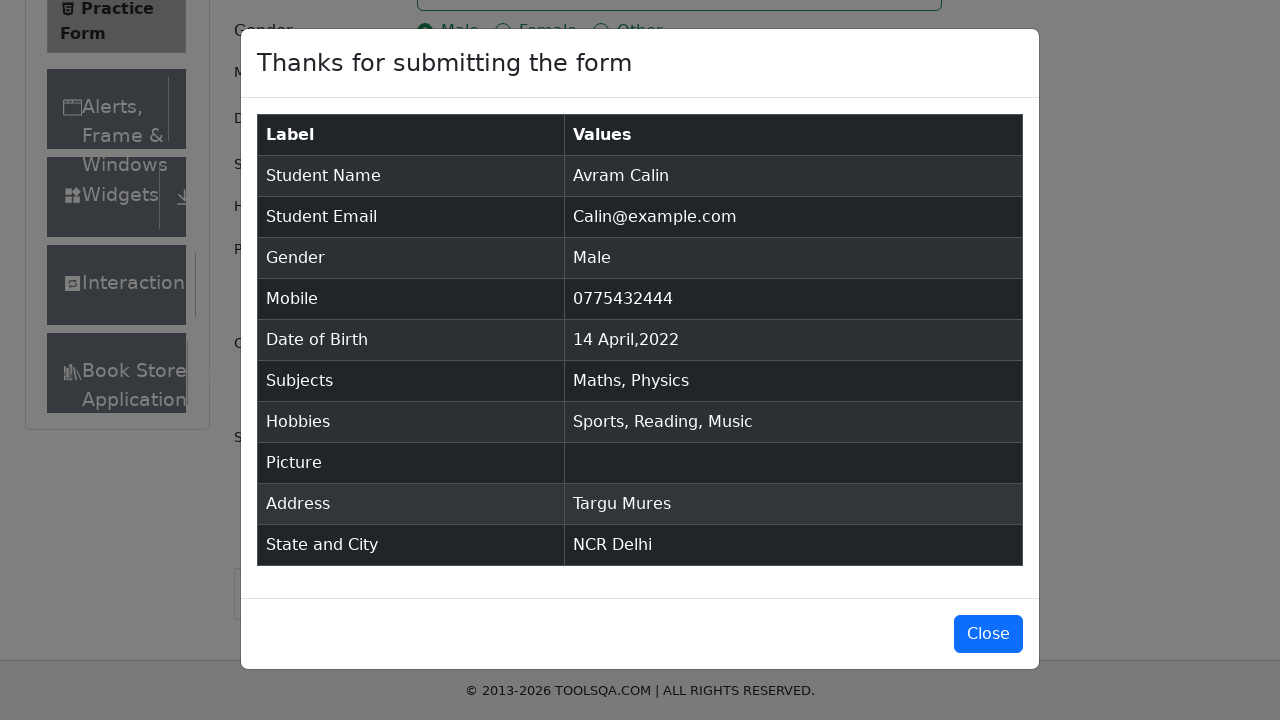